Tests drag and drop functionality by dragging a draggable element and dropping it onto a droppable target area on a demo page.

Starting URL: https://crossbrowsertesting.github.io/drag-and-drop

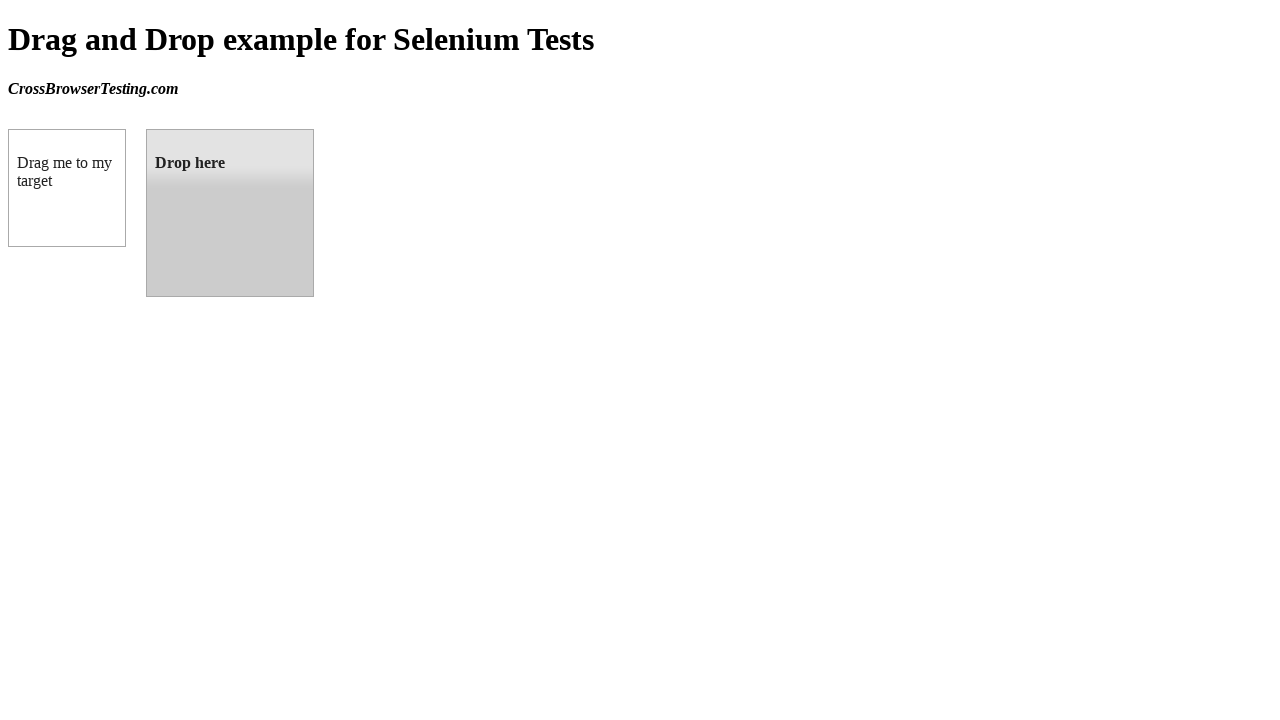

Draggable element is visible
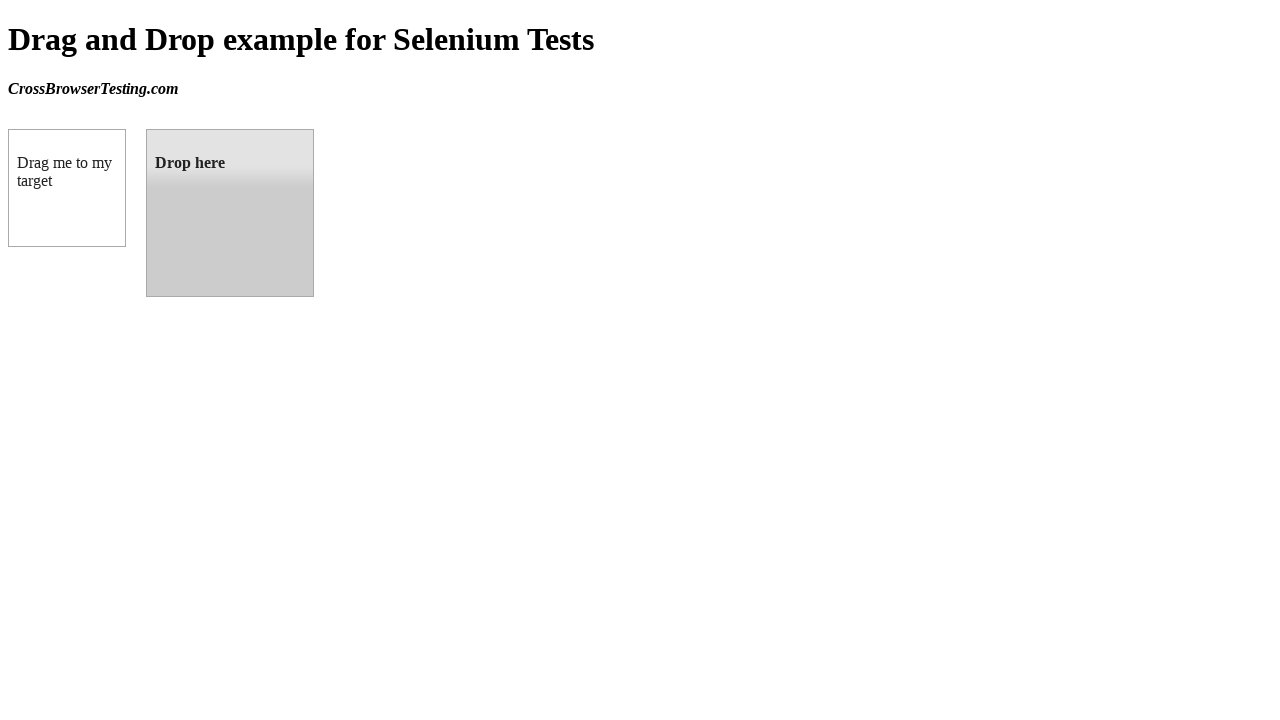

Droppable target element is visible
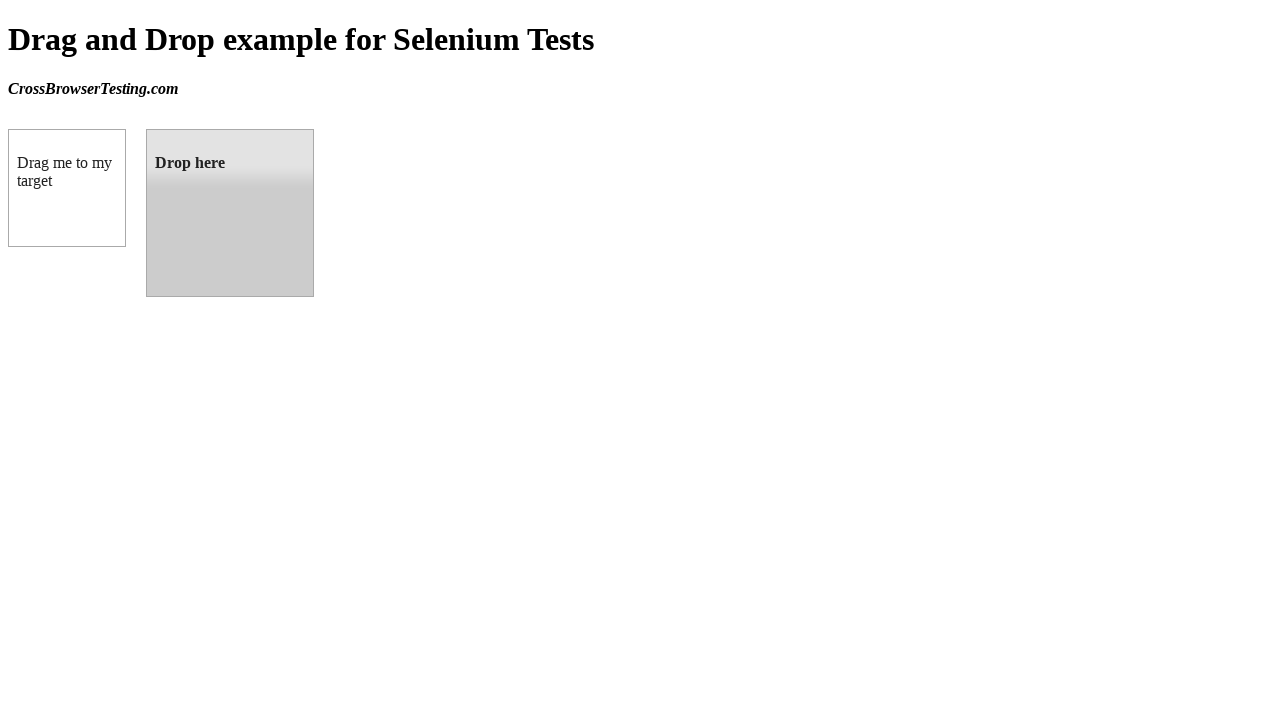

Dragged draggable element onto droppable target at (230, 213)
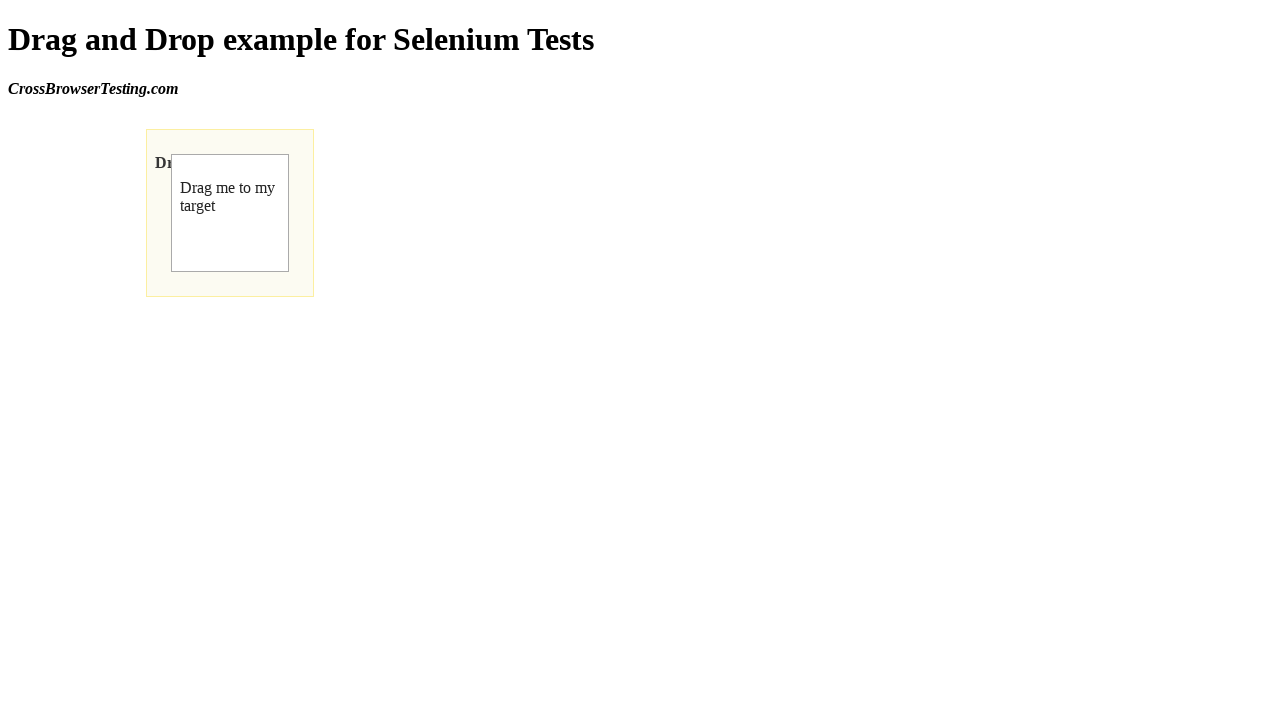

Droppable element shows 'Dropped!' text, confirming successful drop
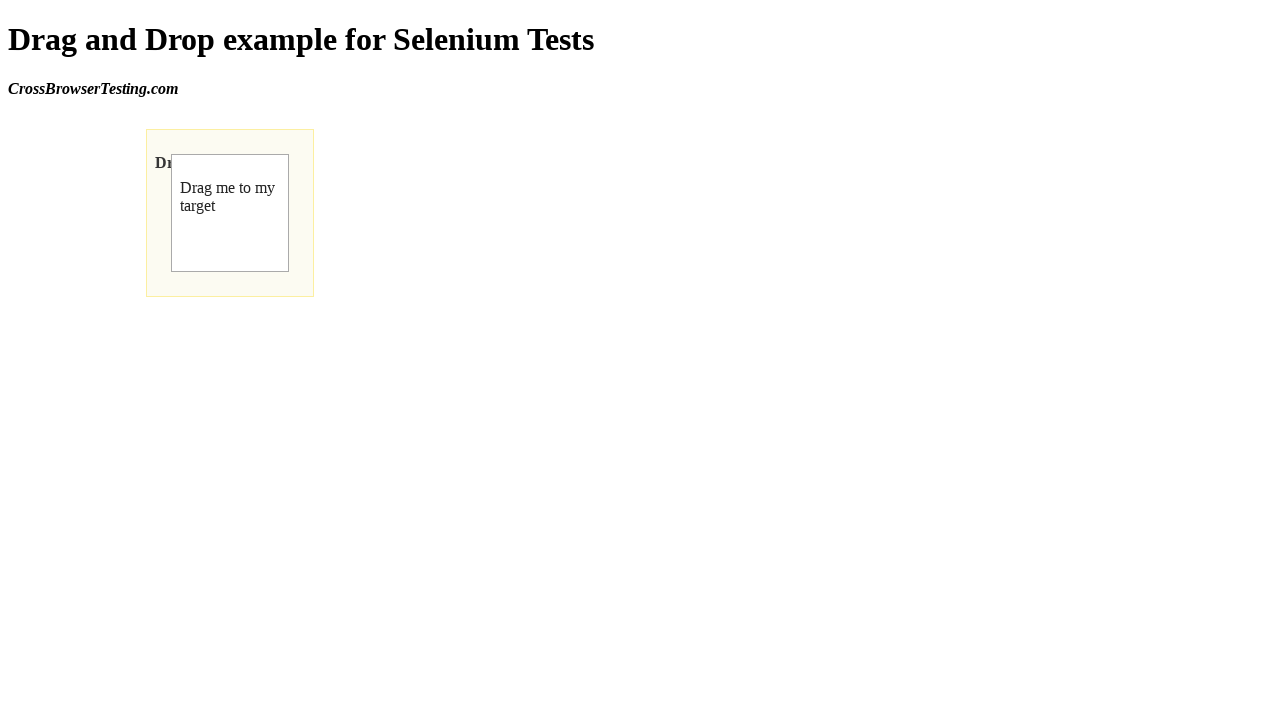

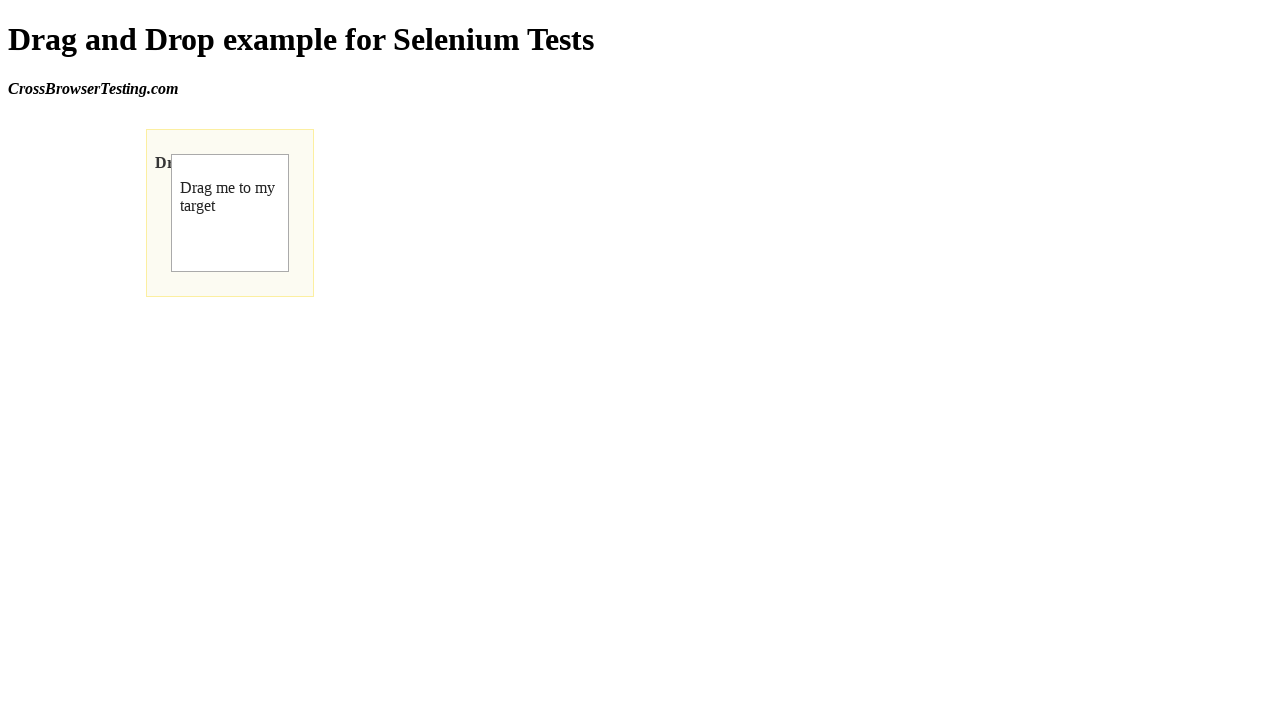